Tests double-click functionality on W3Schools demo page by switching to an iframe and double-clicking a button

Starting URL: https://www.w3schools.com/tags/tryit.asp?filename=tryhtml5_ev_ondblclick

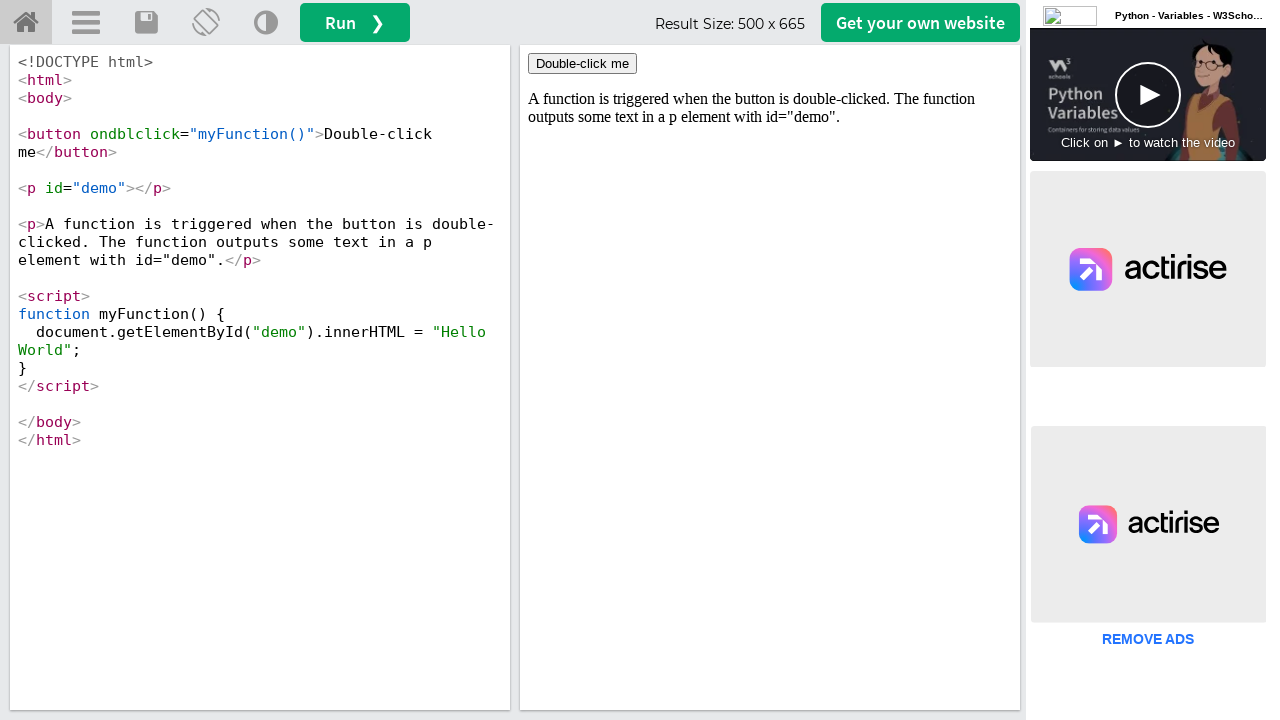

Located the iframe #iframeResult containing the demo
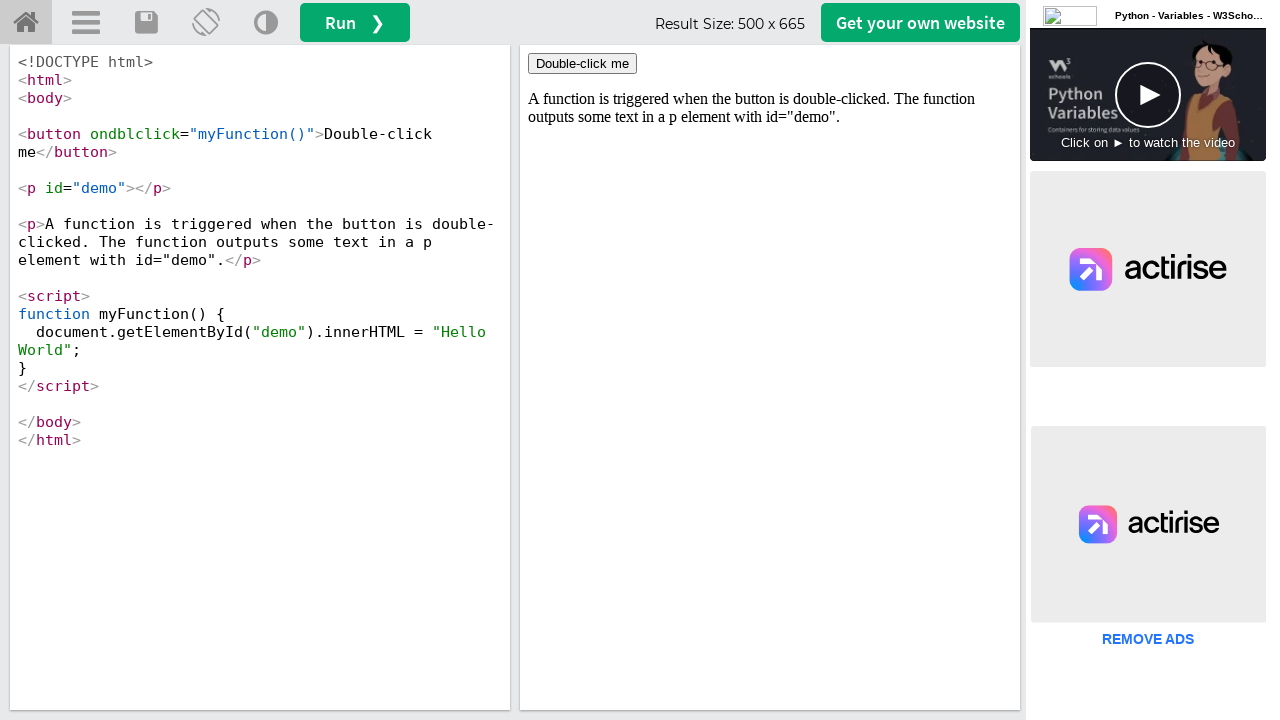

Double-clicked the 'Double-click me' button in the iframe at (582, 64) on #iframeResult >> nth=0 >> internal:control=enter-frame >> xpath=//button[normali
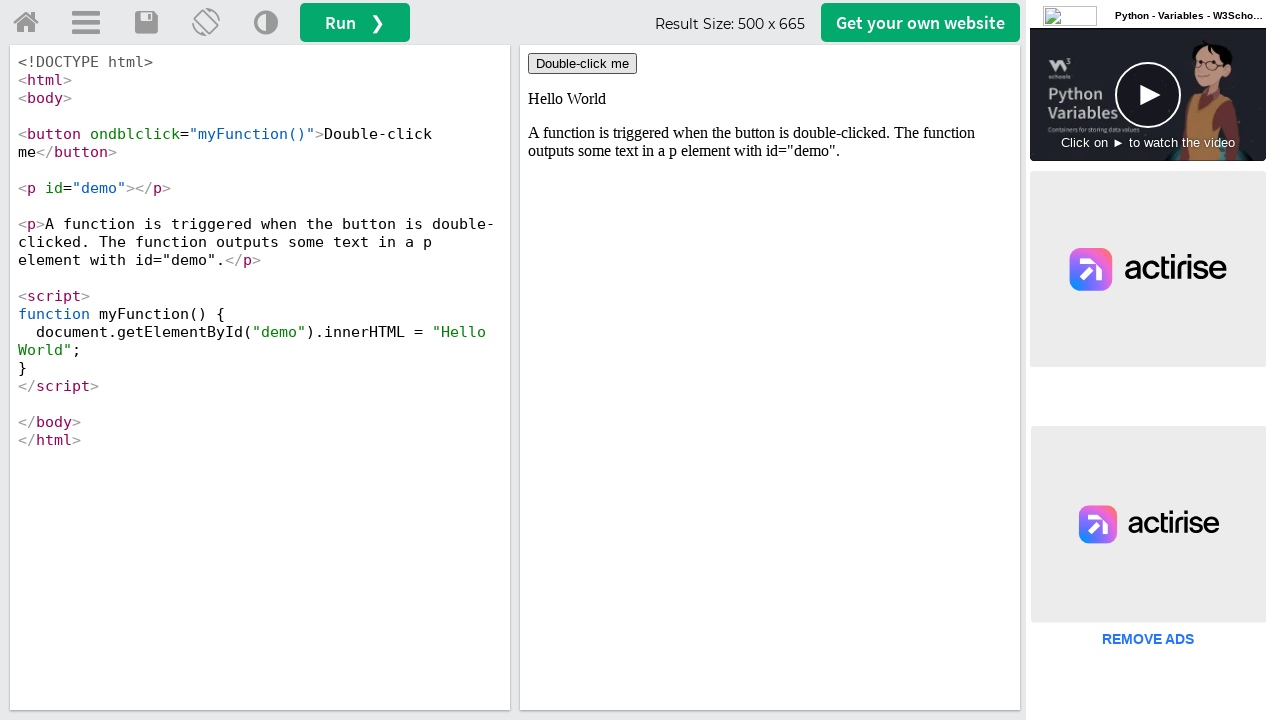

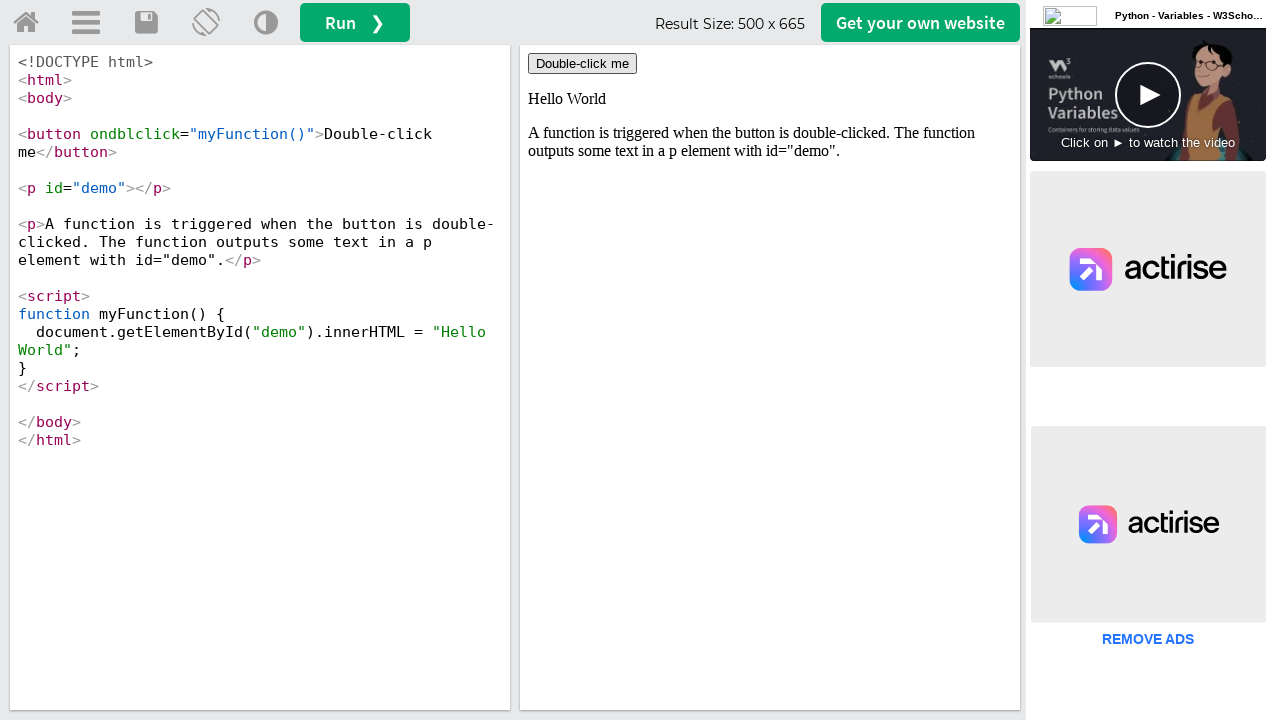